Tests adding a product to cart and then removing it from the cart

Starting URL: https://www.demoblaze.com/

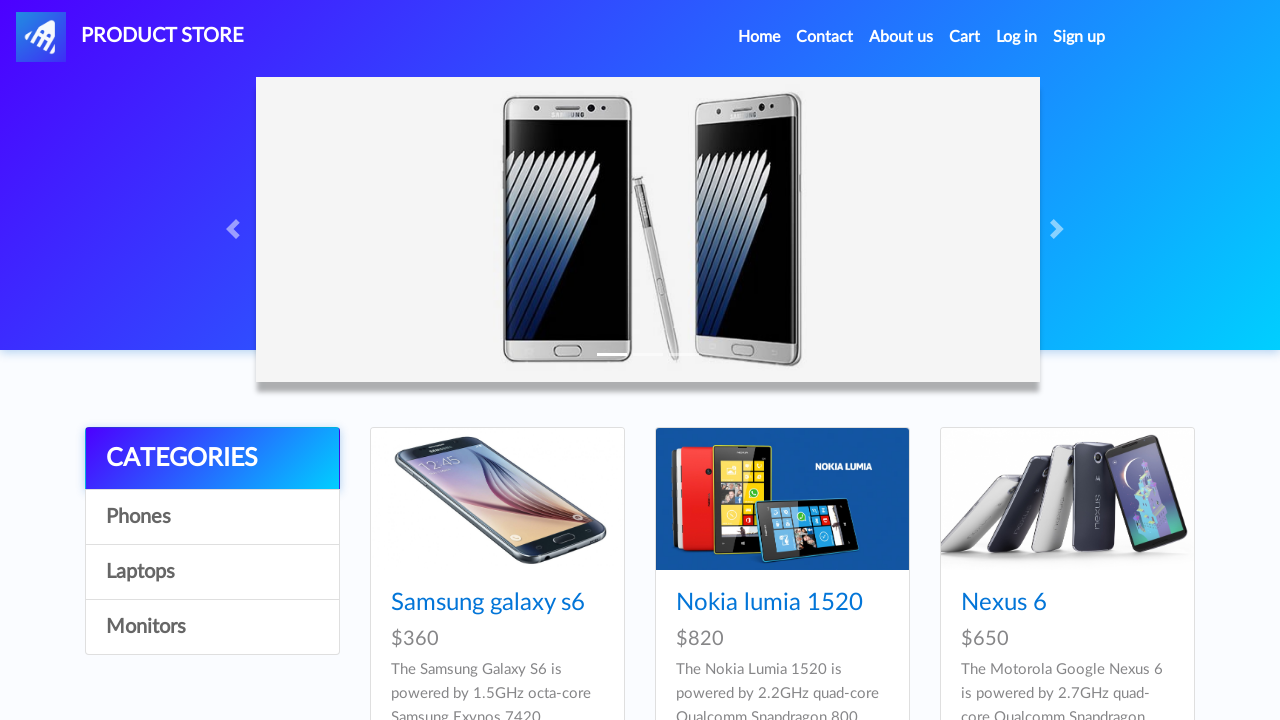

Clicked on Samsung Galaxy S6 product at (488, 603) on xpath=//a[normalize-space()='Samsung galaxy s6']
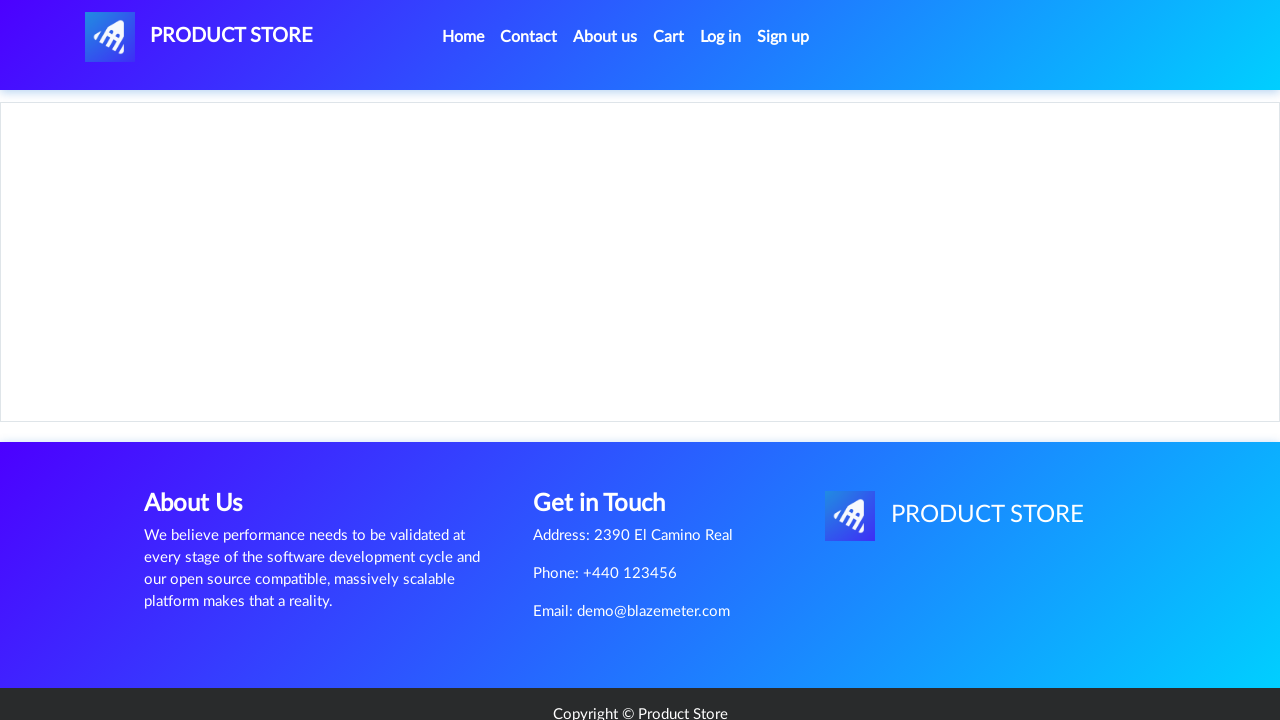

Clicked 'Add to cart' button at (610, 440) on xpath=//a[normalize-space()='Add to cart']
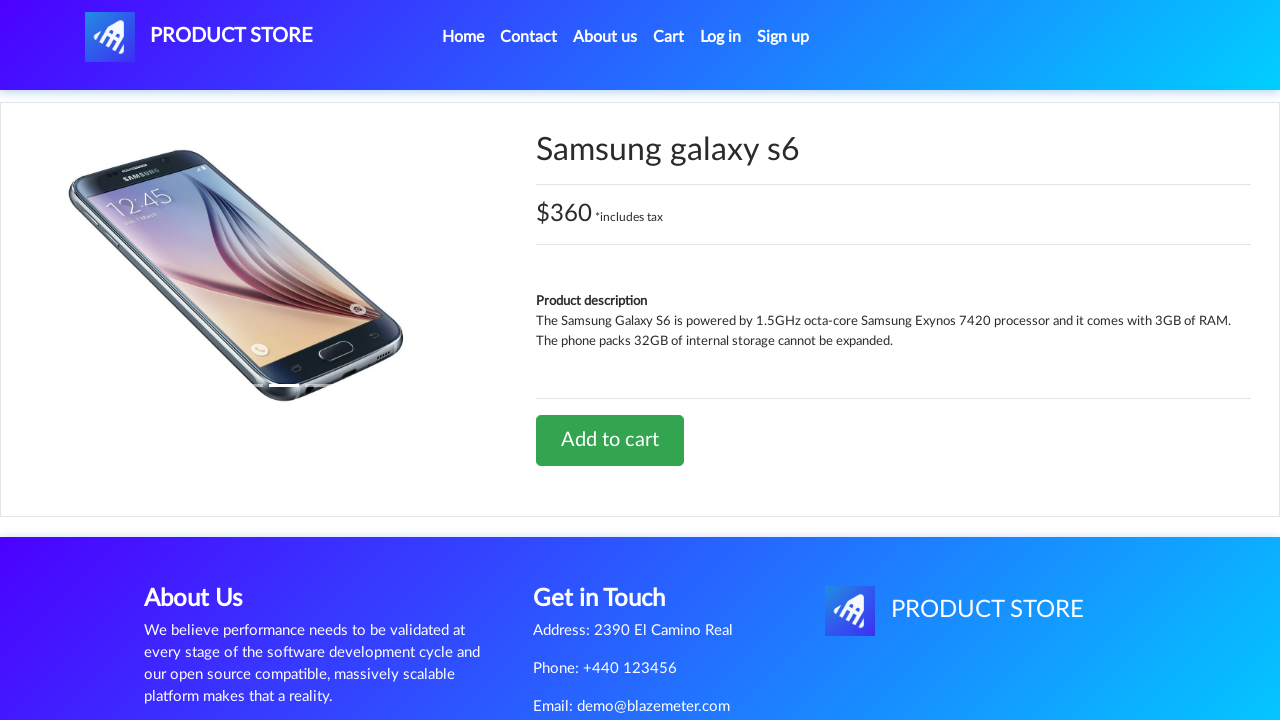

Set up dialog handler to accept alerts
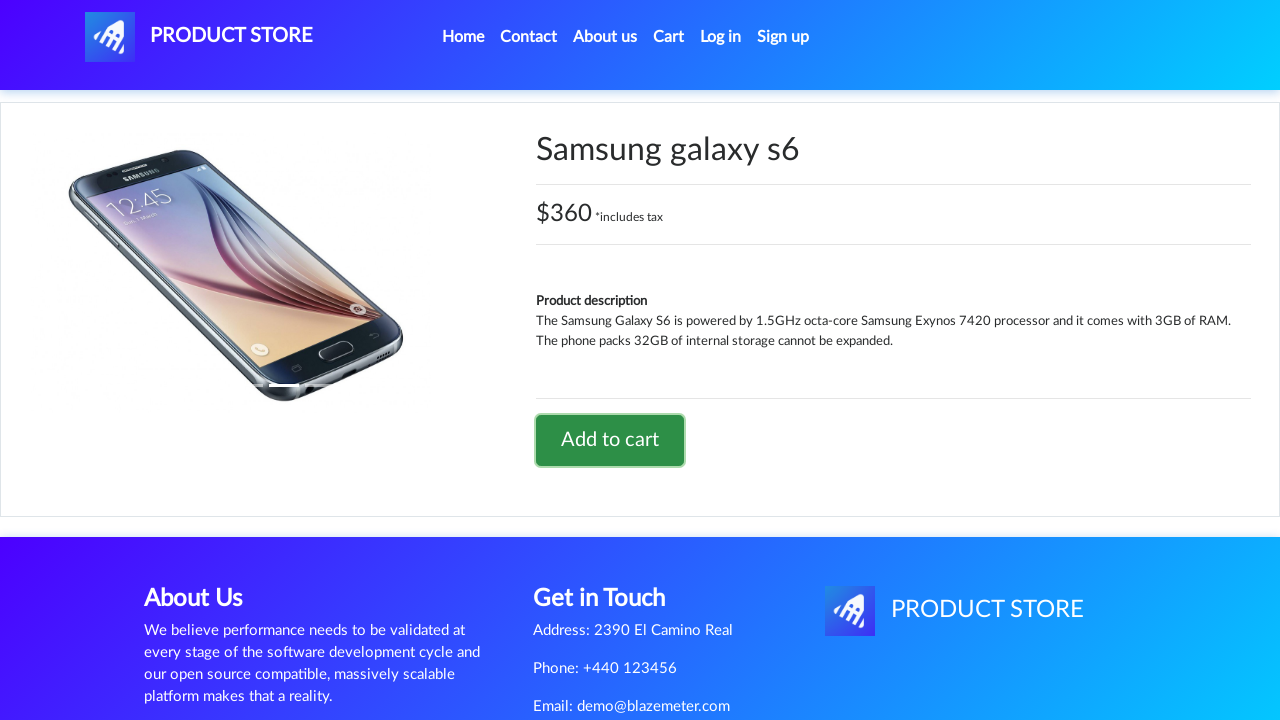

Clicked on cart icon to navigate to cart at (669, 37) on xpath=//a[@id='cartur']
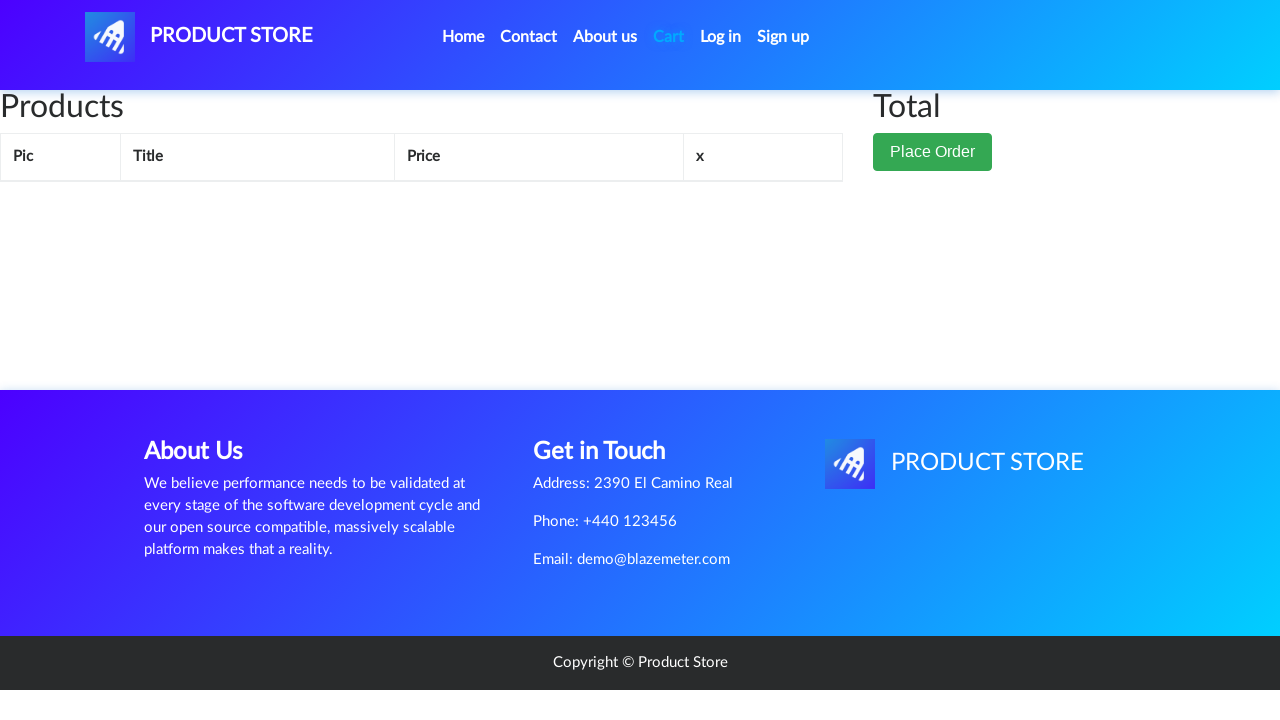

Clicked delete button to remove product from cart at (697, 205) on xpath=//tbody/tr[1]/td[4]/a[1]
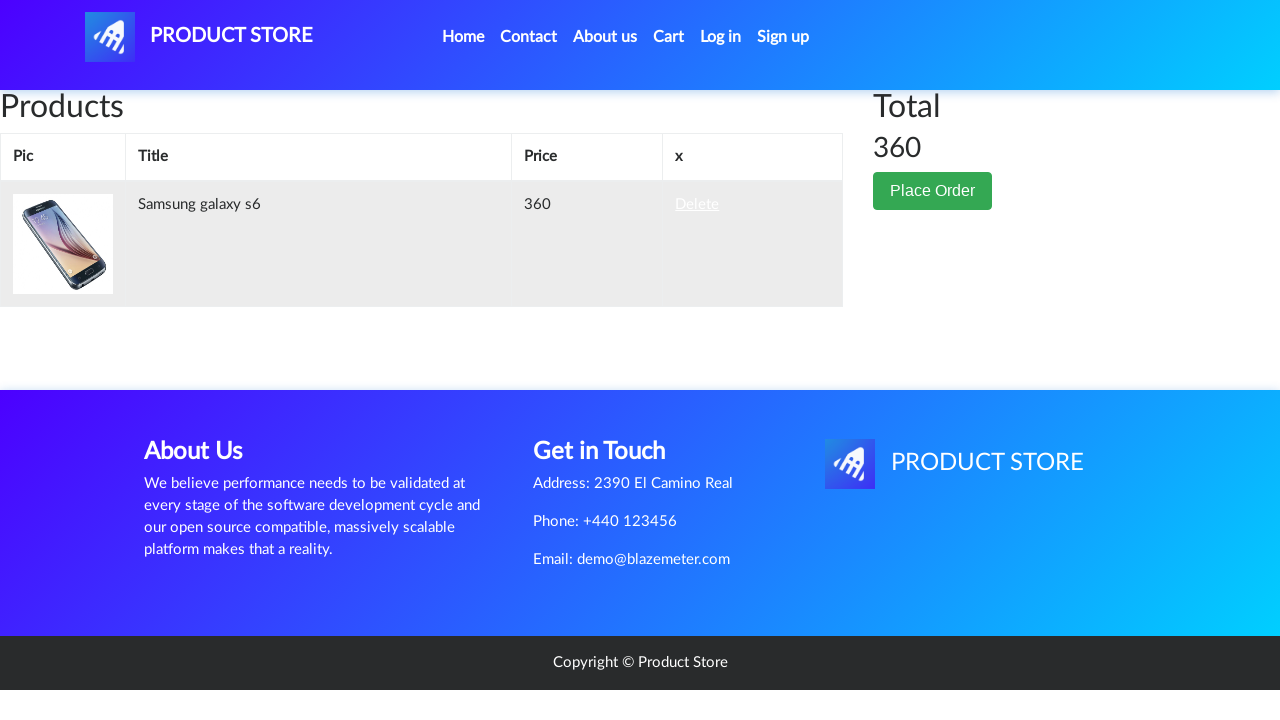

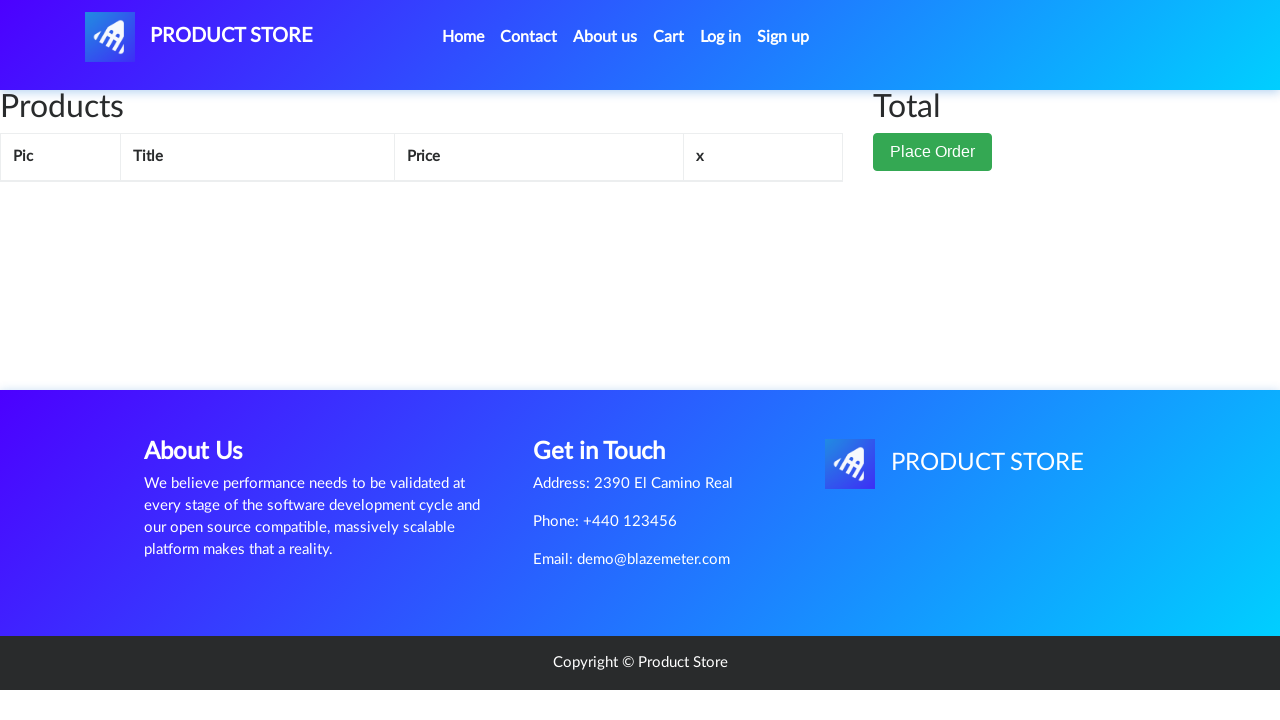